Tests a math problem form by reading two numbers, calculating their sum, selecting the answer from a dropdown, and submitting the form

Starting URL: https://suninjuly.github.io/selects1.html

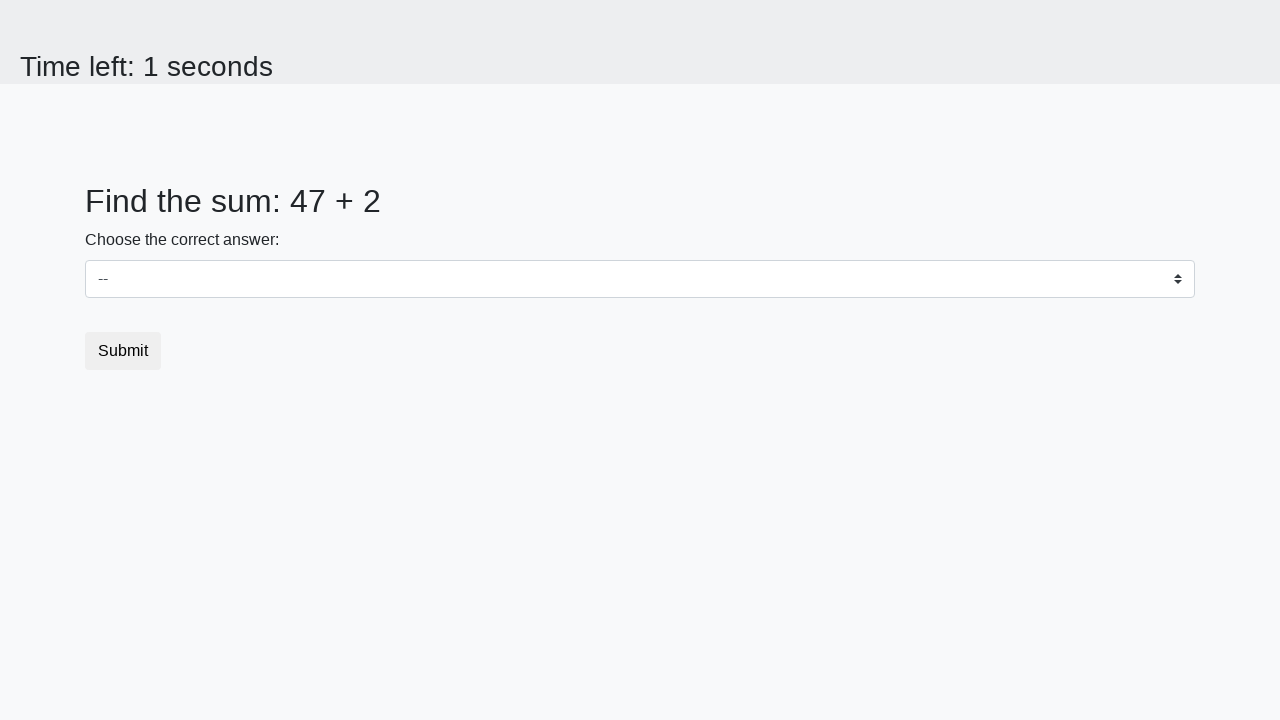

Retrieved first number from page
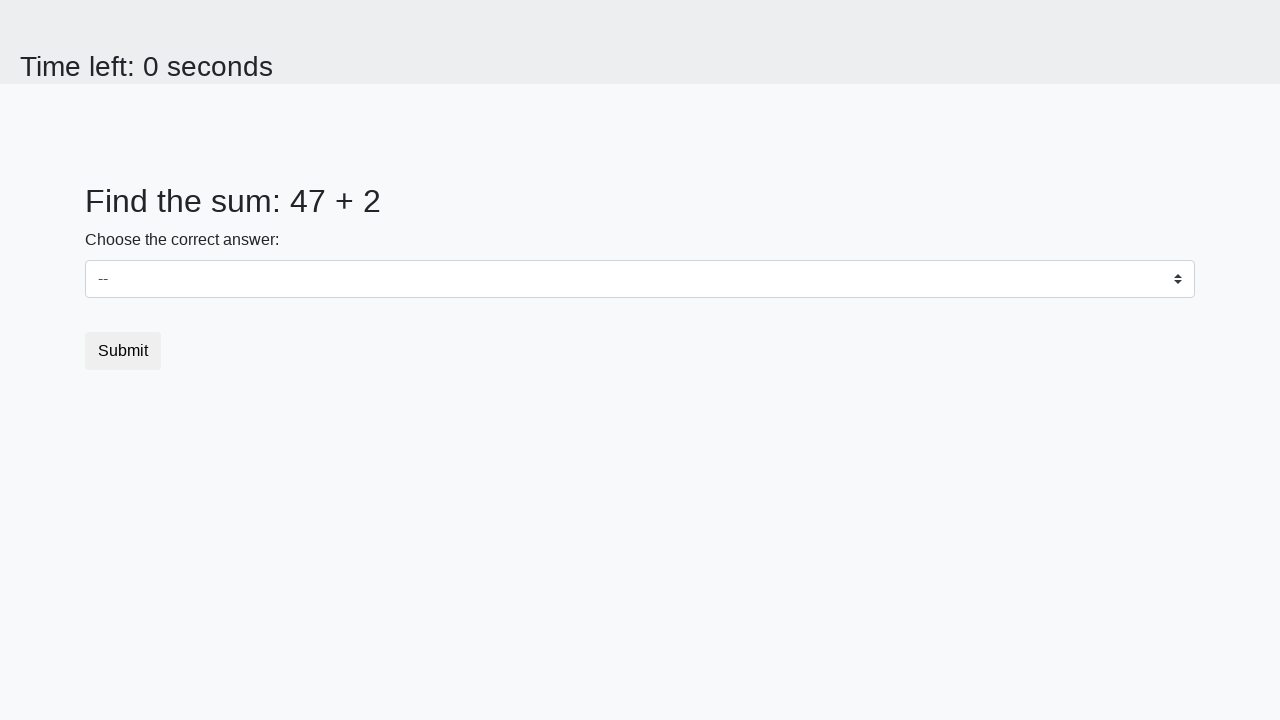

Retrieved second number from page
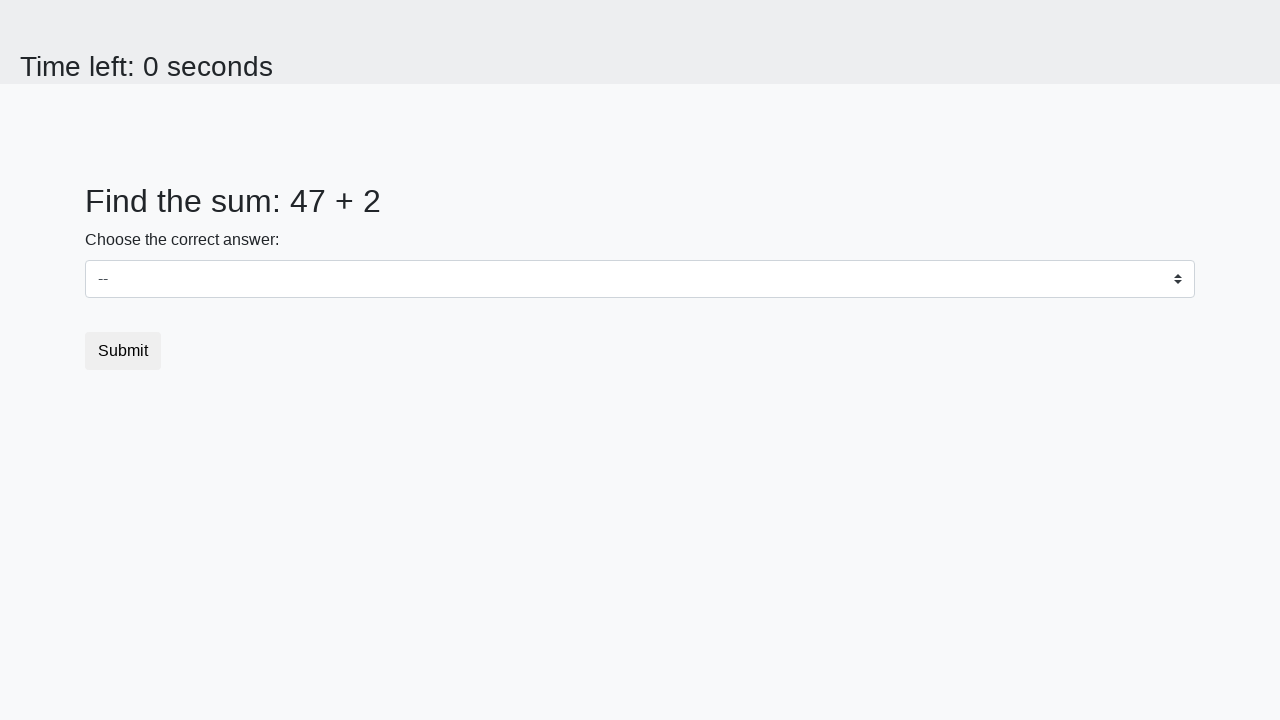

Calculated sum: 47 + 2 = 49
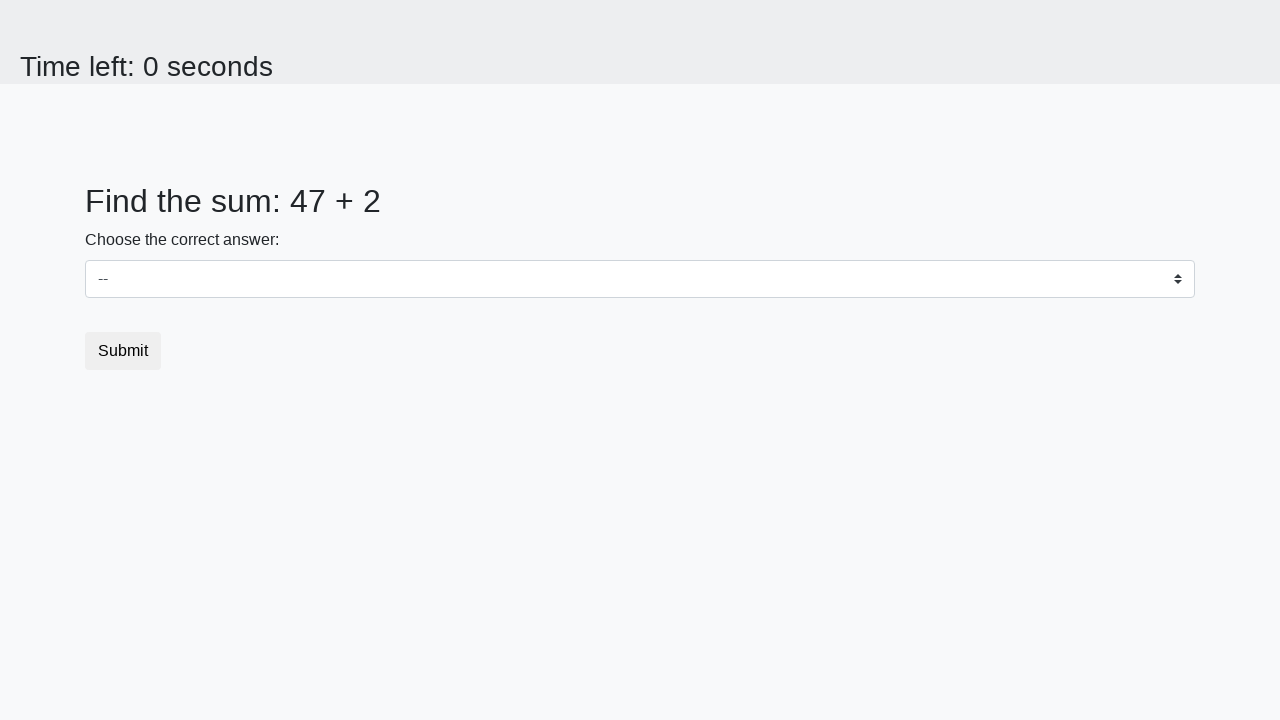

Selected answer '49' from dropdown on select
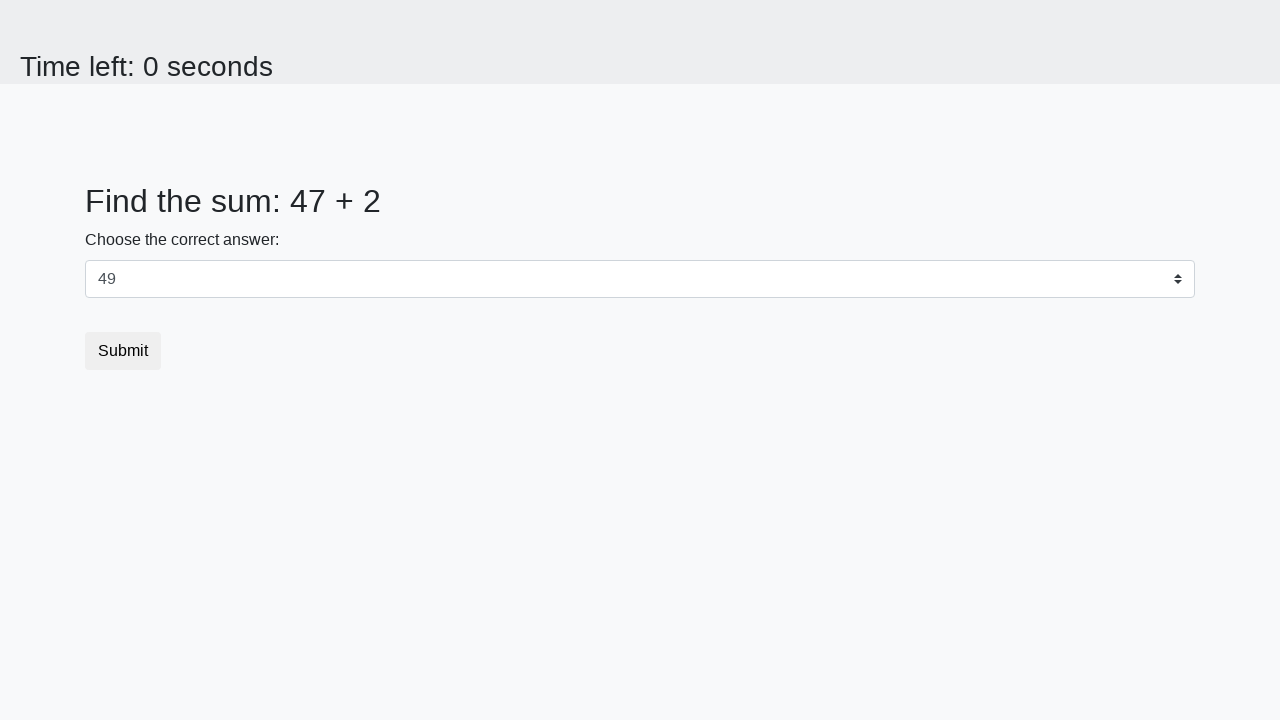

Clicked submit button at (123, 351) on .btn
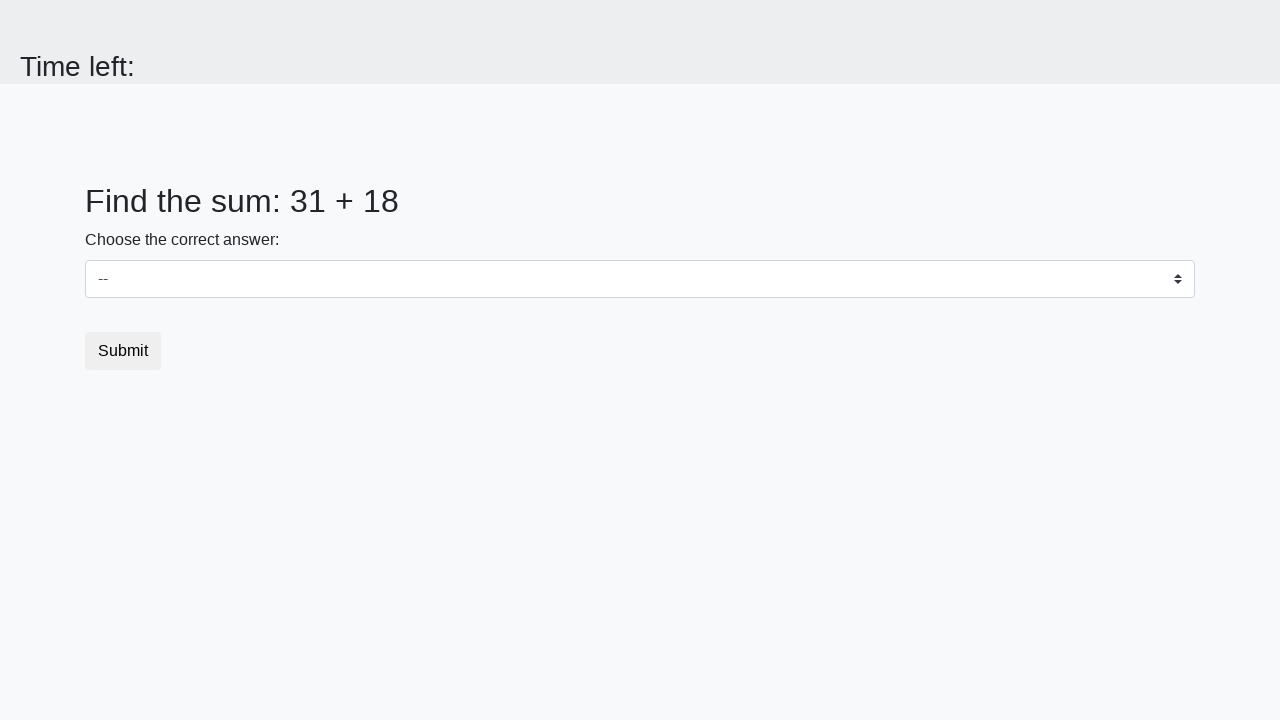

Waited for form submission response
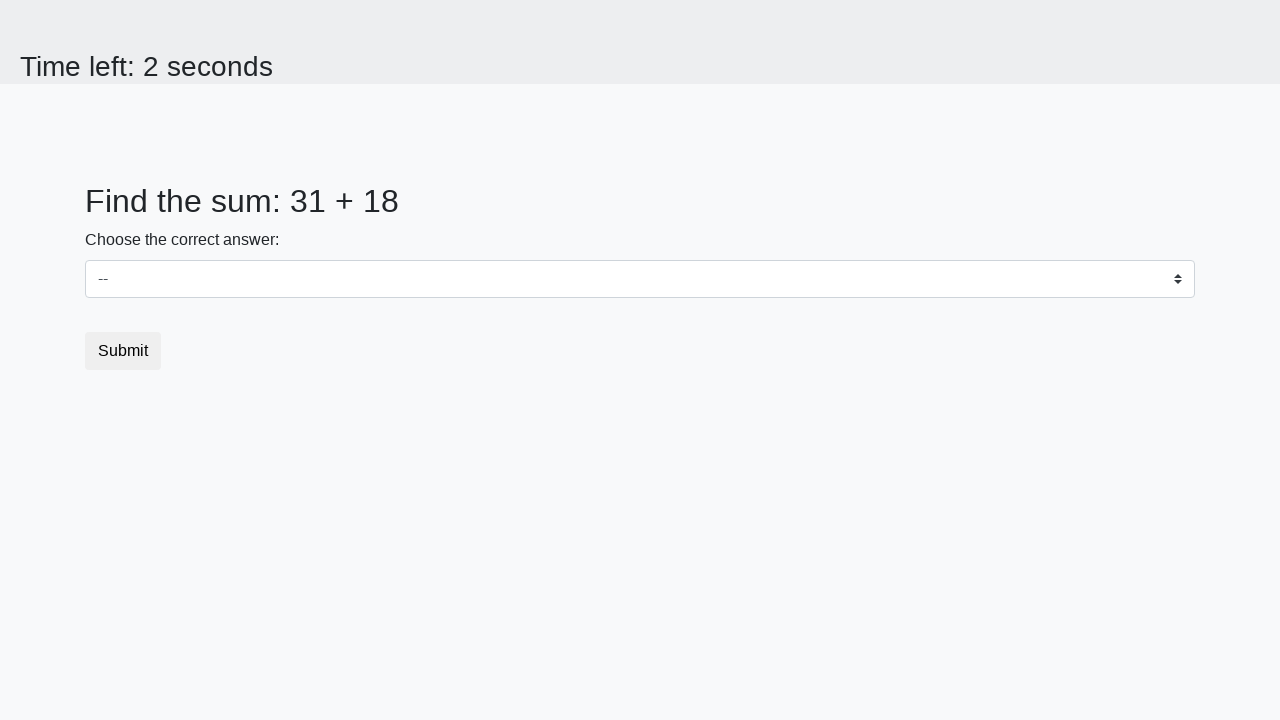

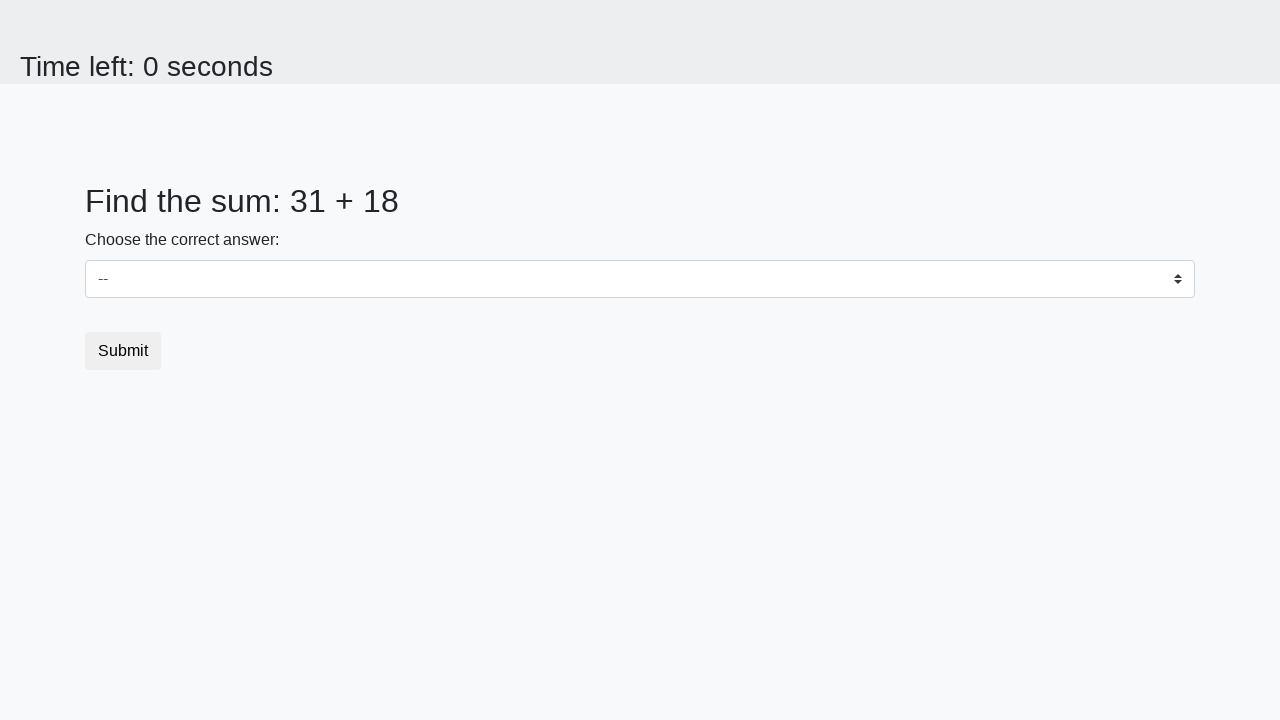